Tests brand selection by clicking on all available brand filters

Starting URL: https://epicentrk.ua/

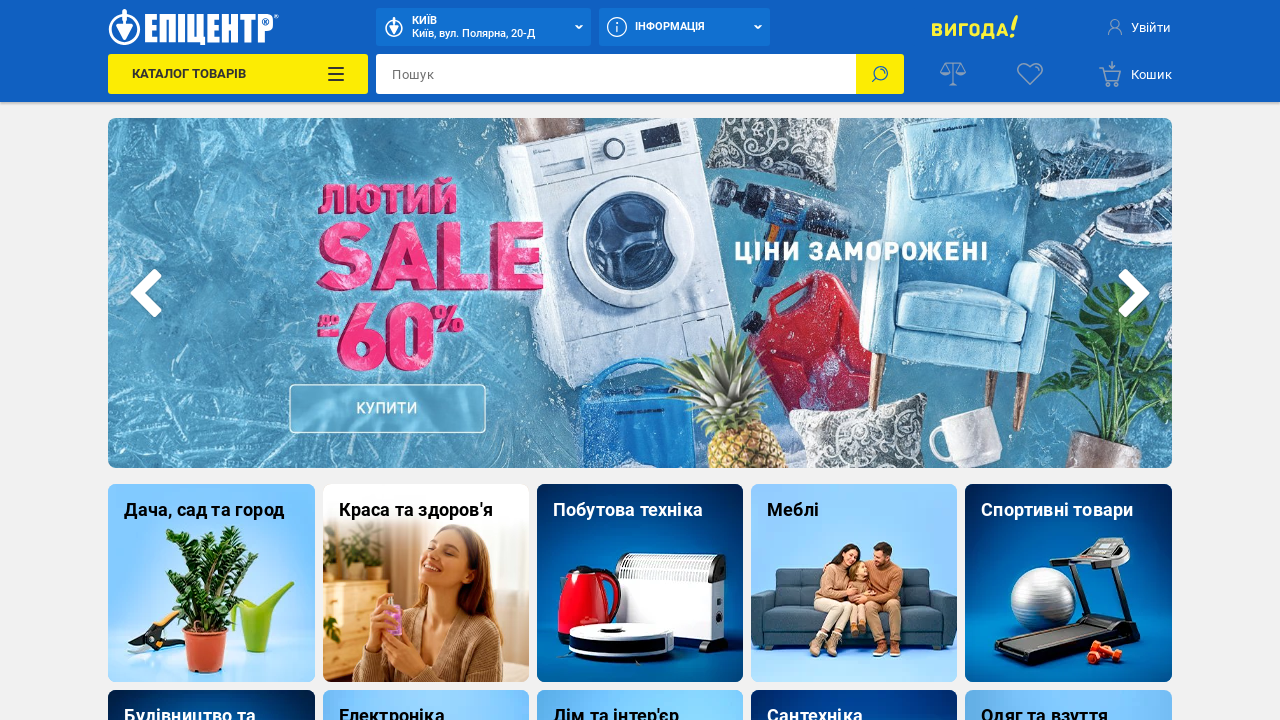

Located all available brand filters on the page
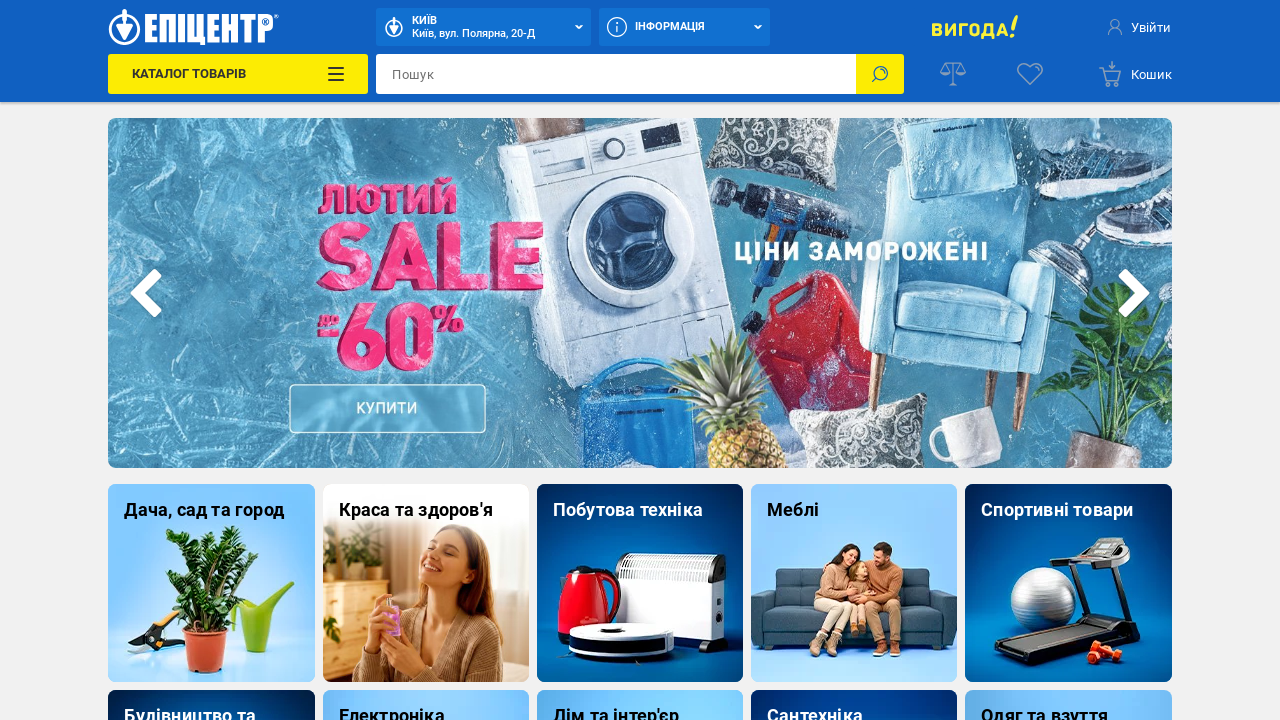

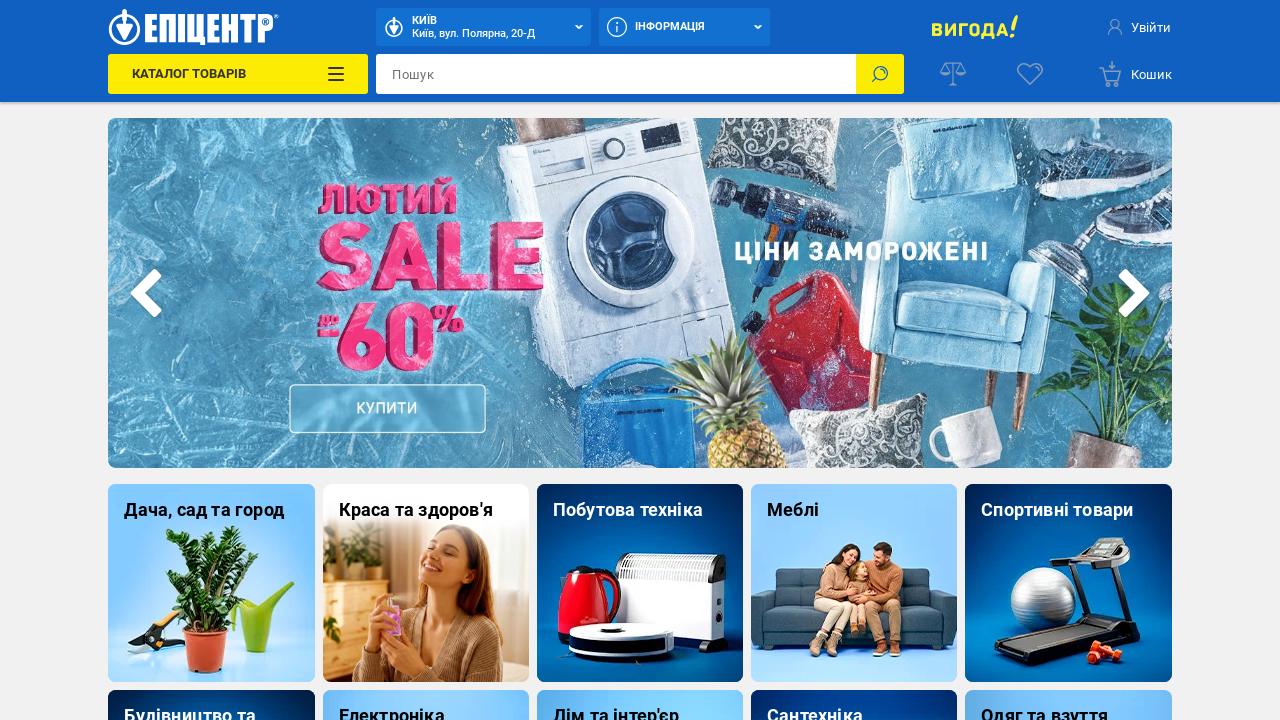